Tests network throttling by using CDP to emulate slow network conditions, navigating to a delayed endpoint, and measuring the response time.

Starting URL: https://httpbin.org/delay/2

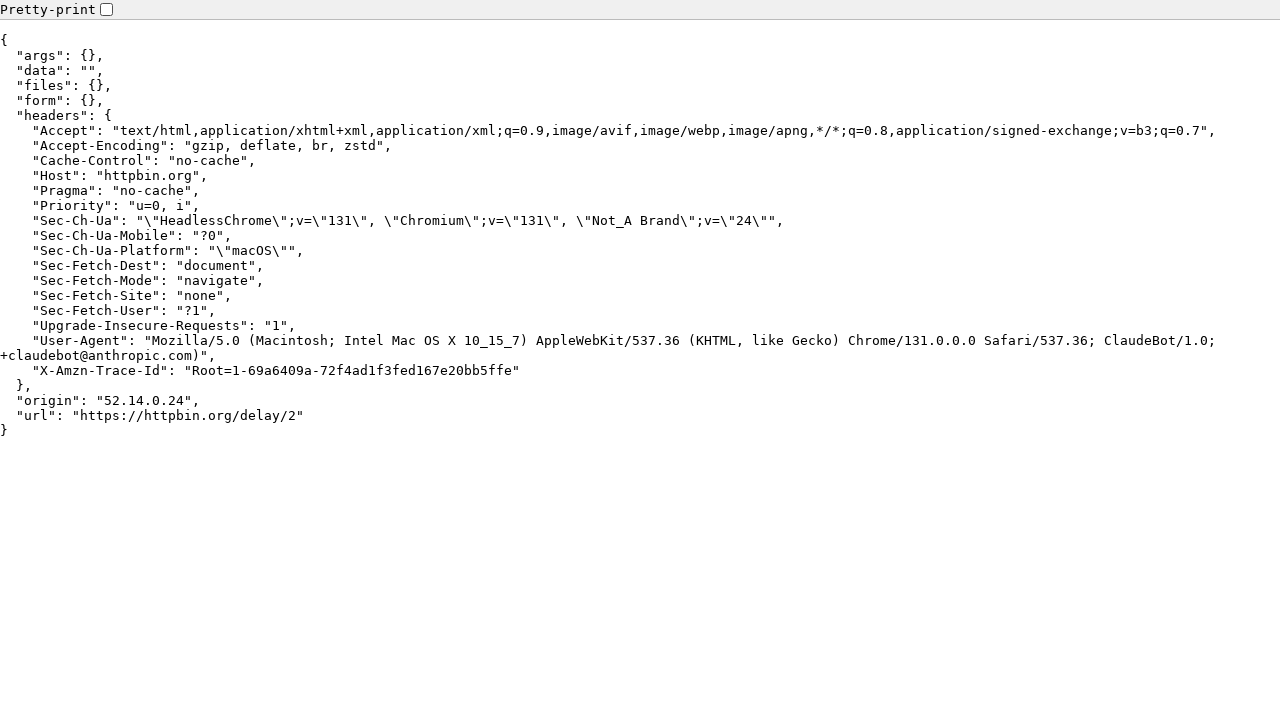

Created CDP session for network emulation
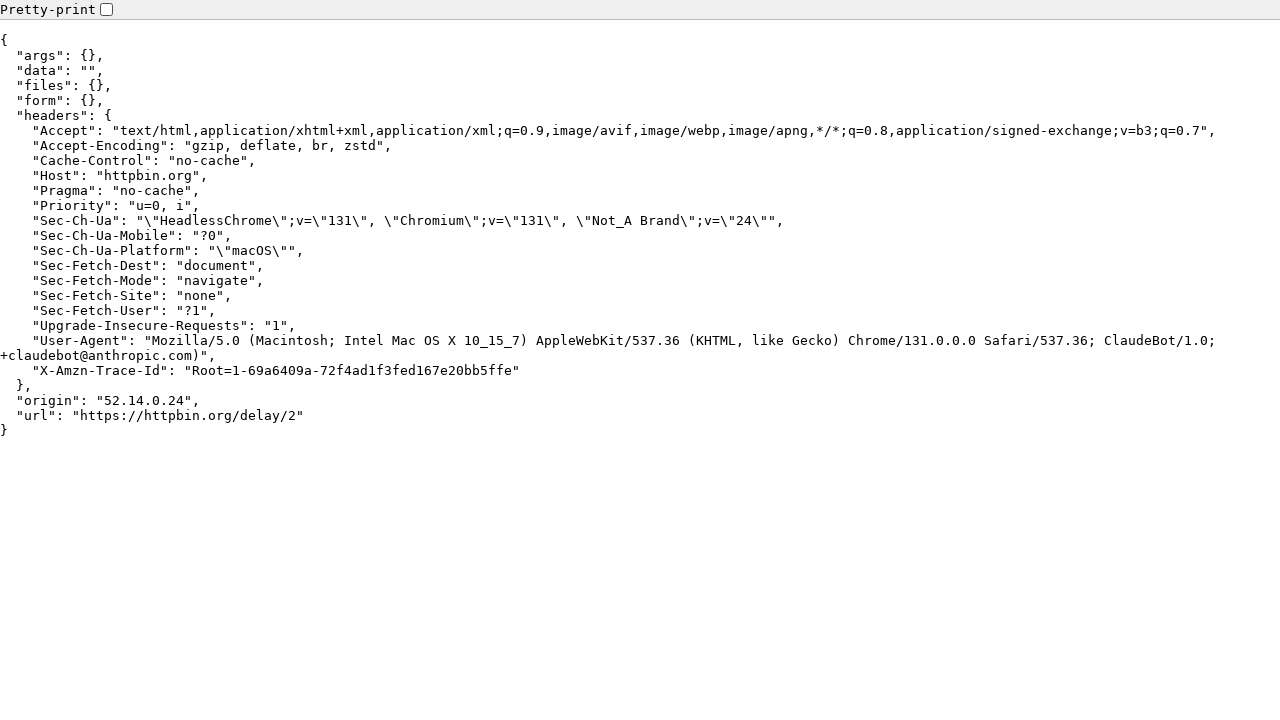

Enabled slow network conditions: 1.5 Mbps download, 750 Kbps upload, 40ms latency
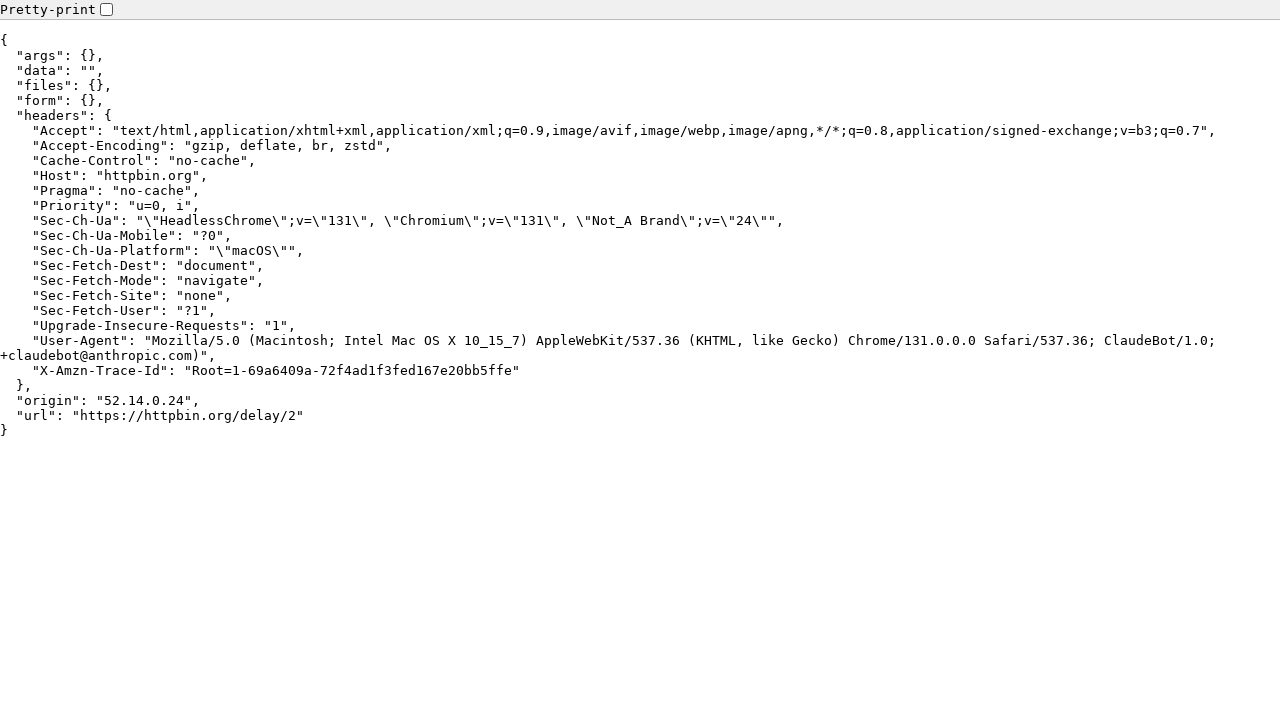

Navigated to https://httpbin.org/delay/2 with throttled network conditions
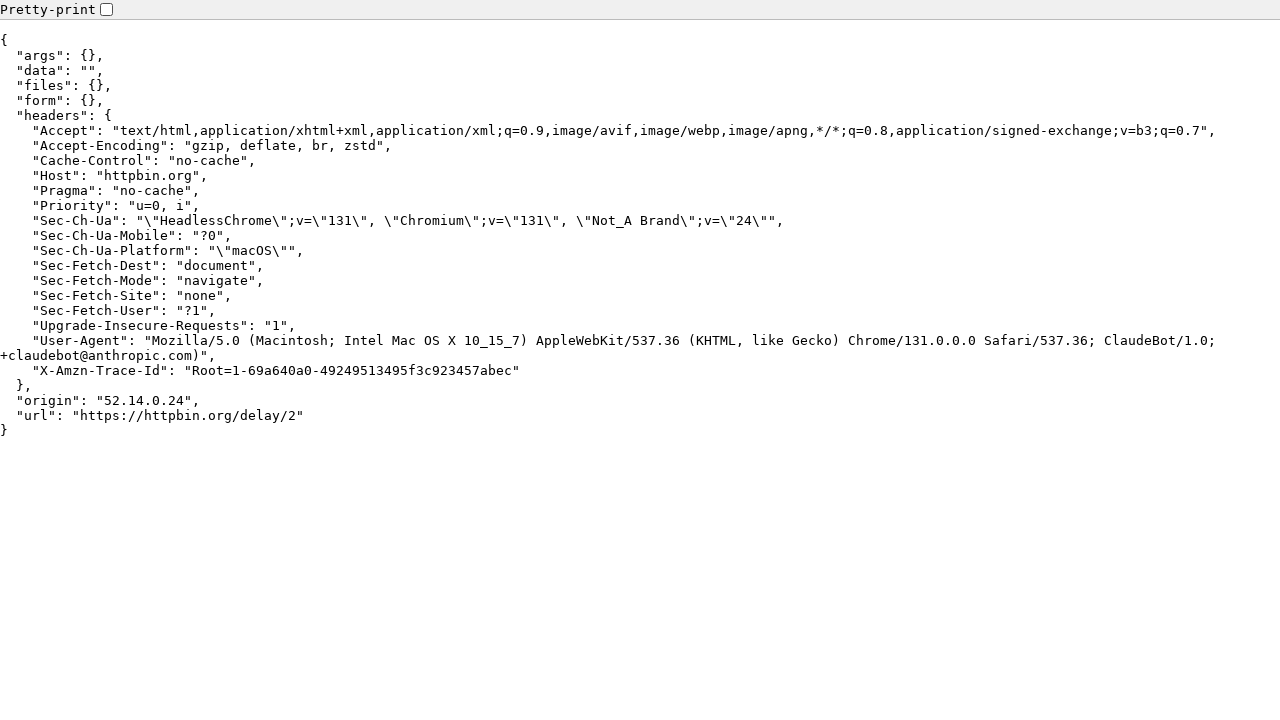

Page fully loaded with networkidle state
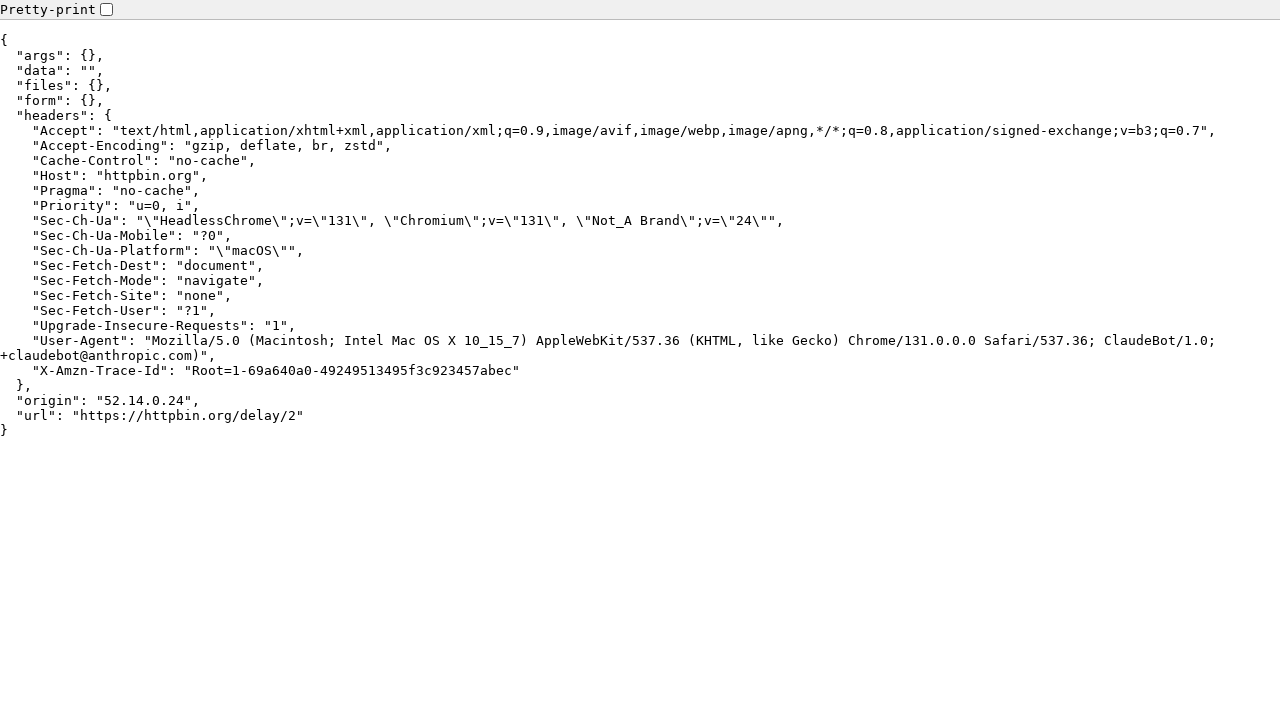

Disabled network throttling and restored normal conditions
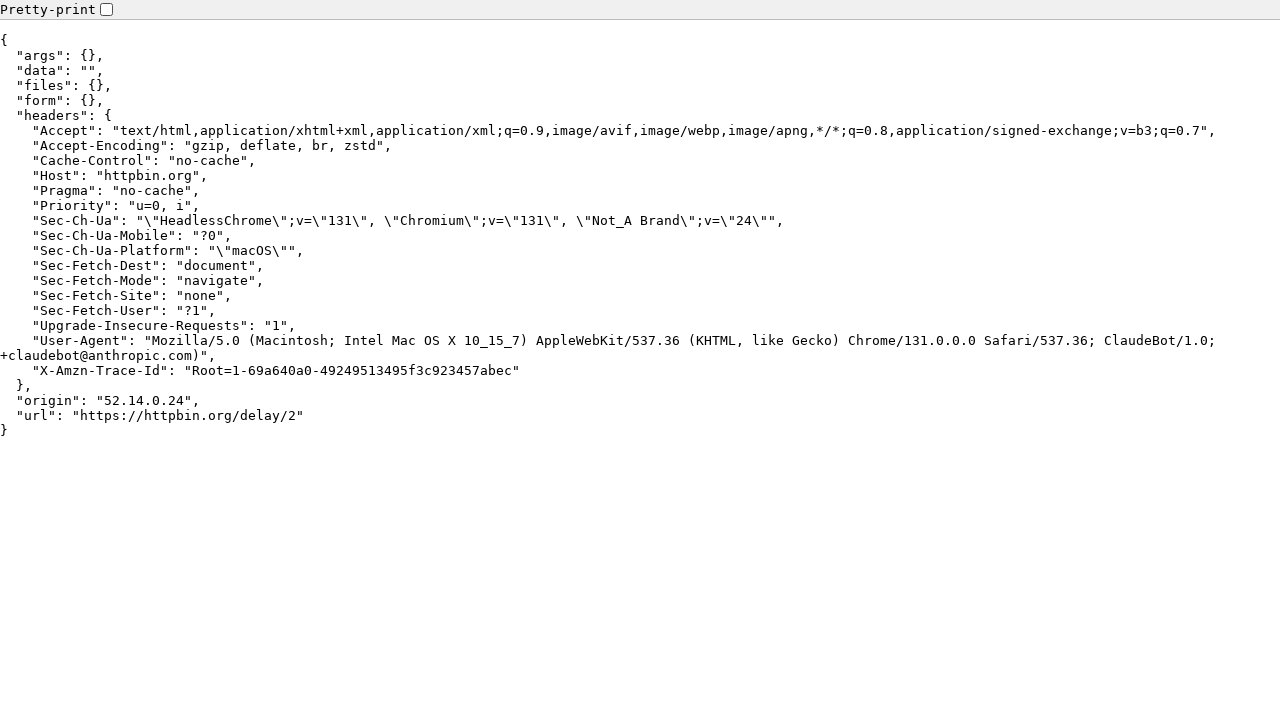

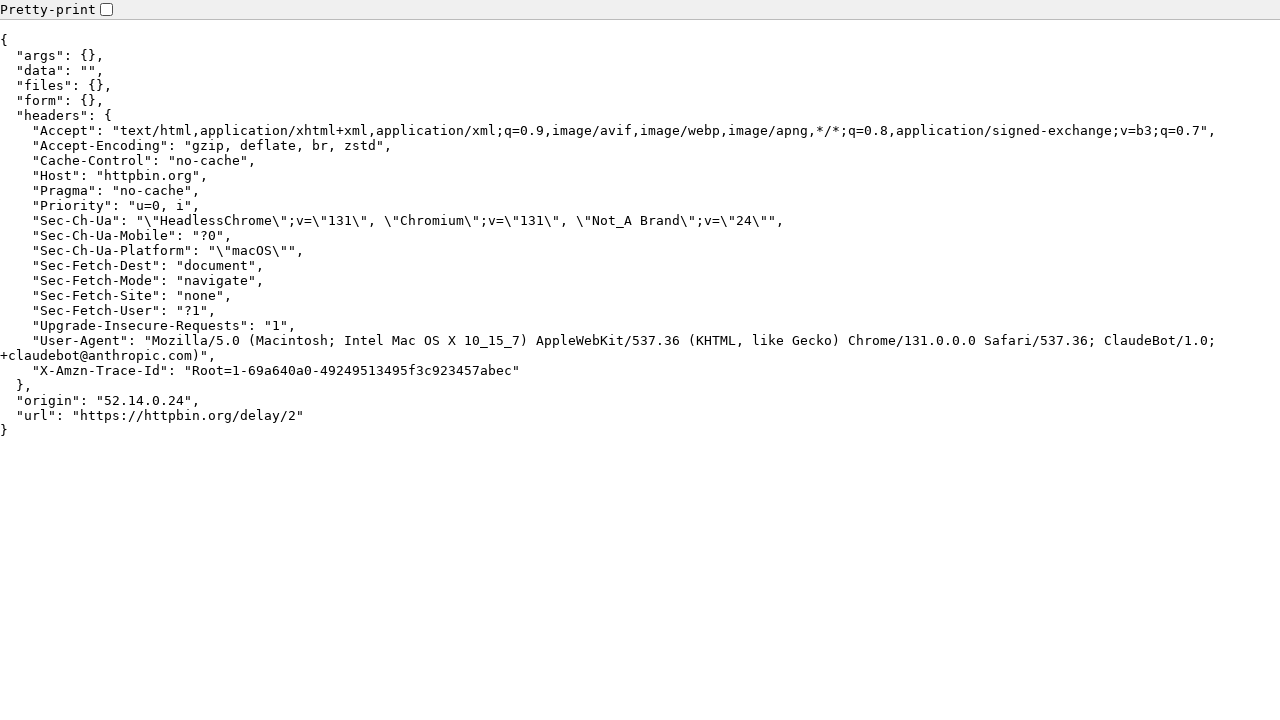